Tests various waitFor functionality patterns including waiting for dynamically added elements, checking text content, and verifying element visibility on a test page.

Starting URL: http://admc.io/wd/test-pages/guinea-pig.html

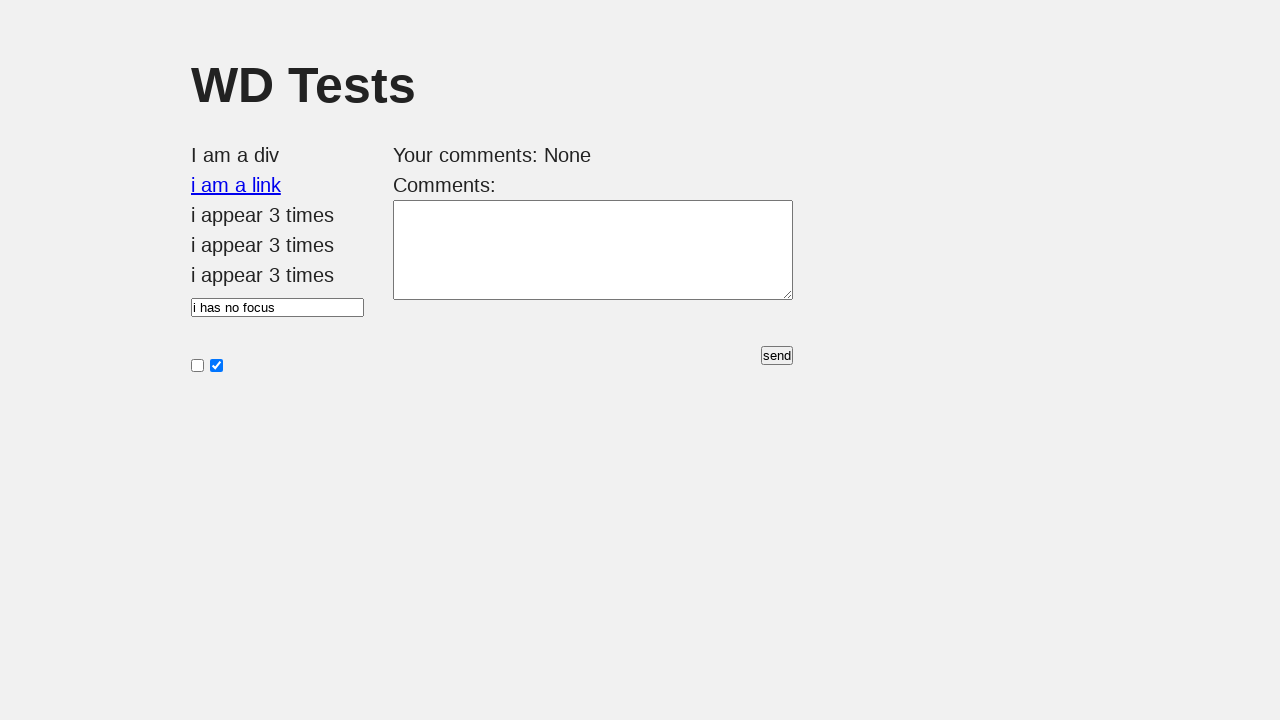

Navigated to guinea-pig test page
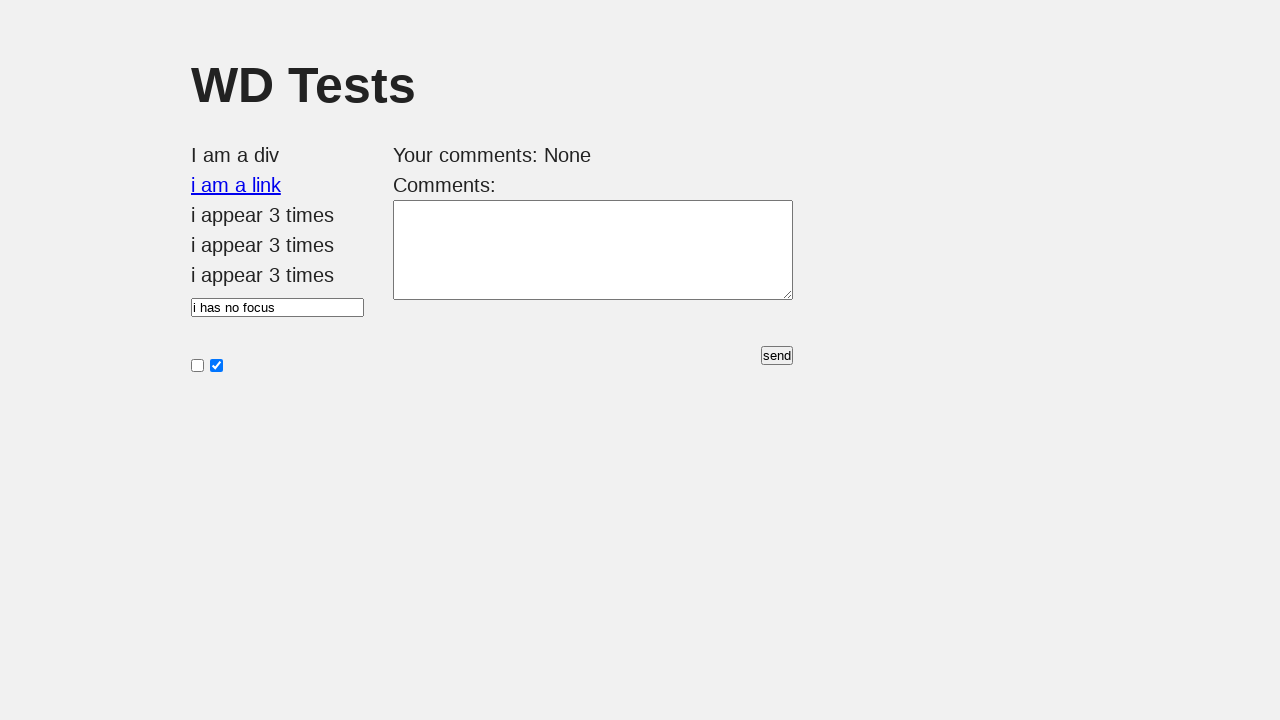

Verified page title is 'WD Tests'
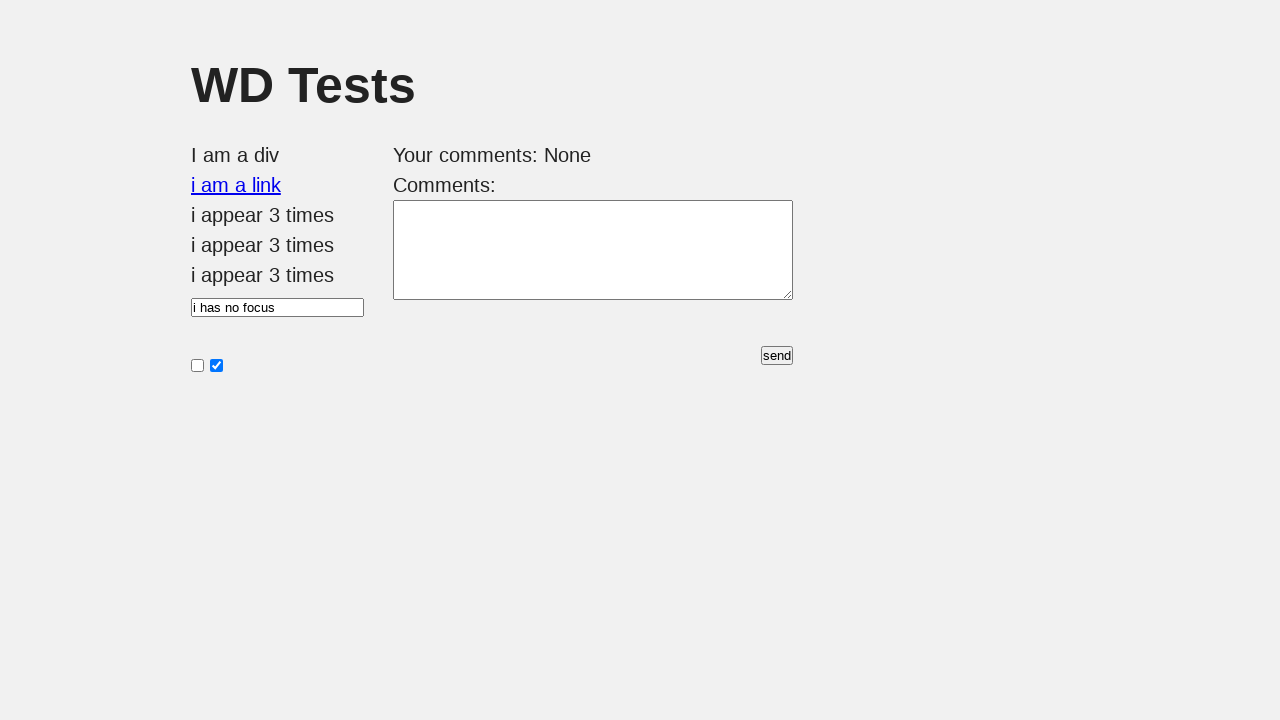

Emptied #i_am_an_id element
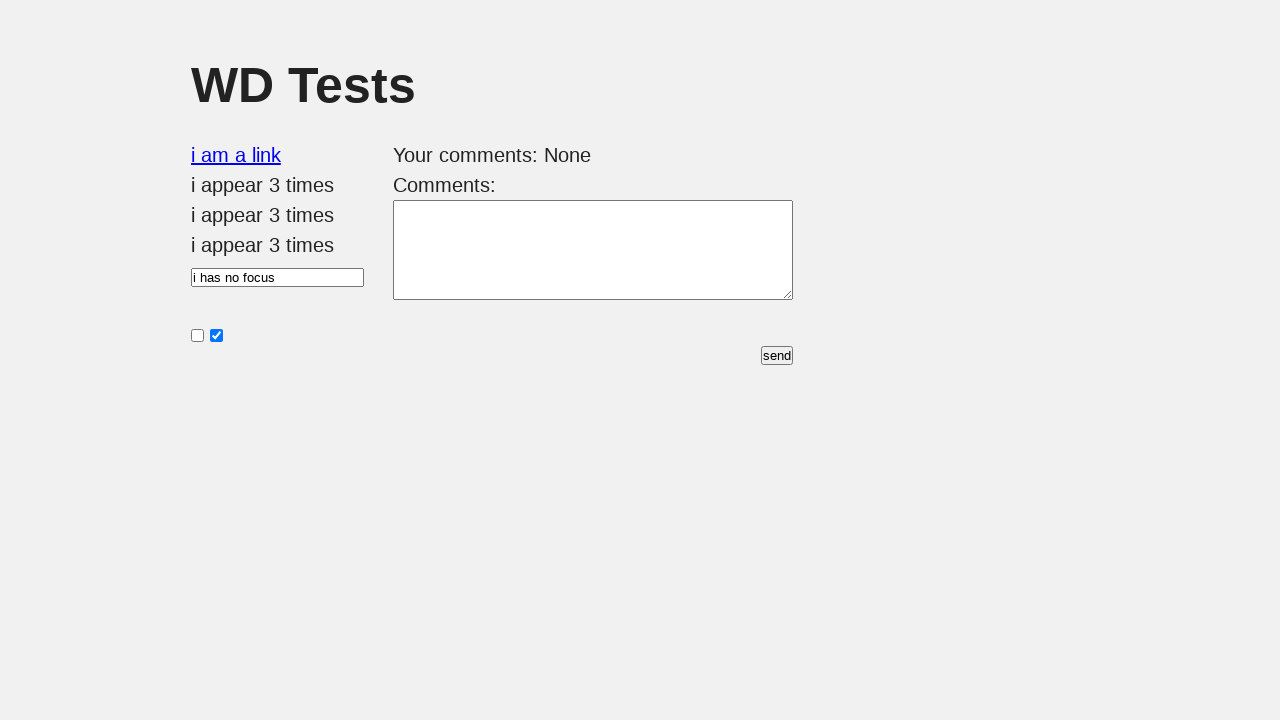

Scheduled child element to be added after 500ms
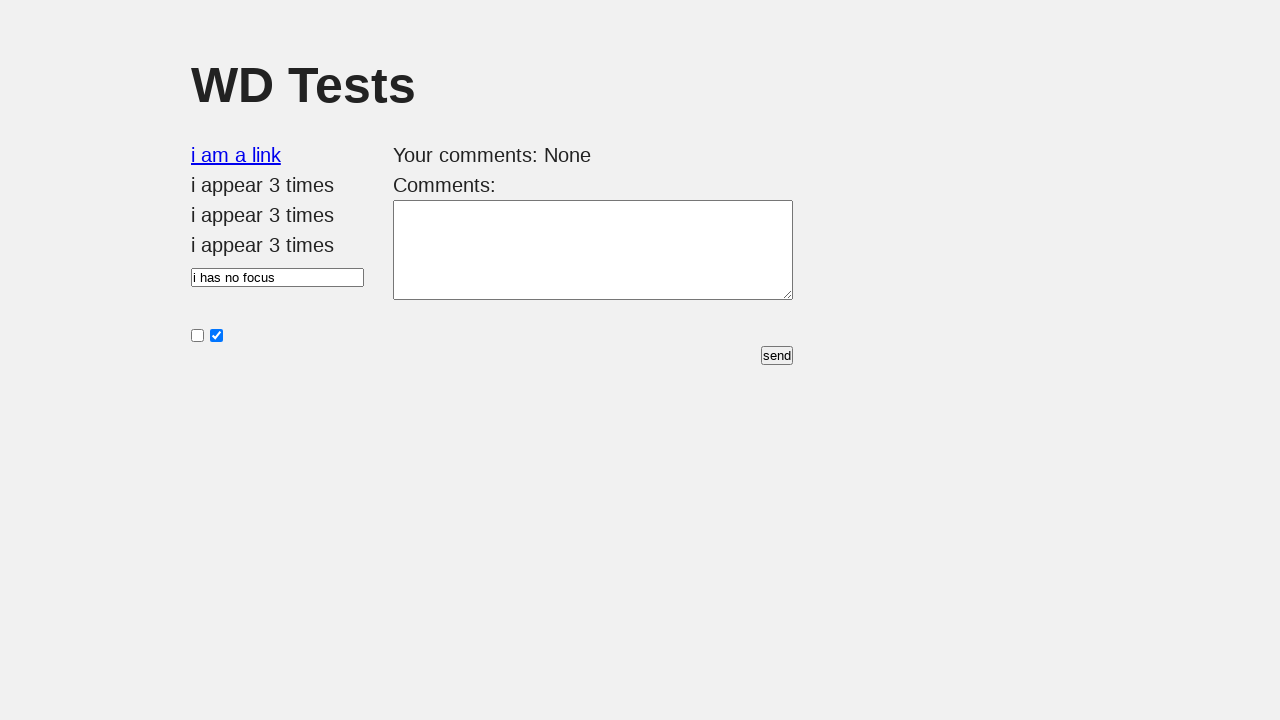

Waited for #i_am_an_id .child element to appear
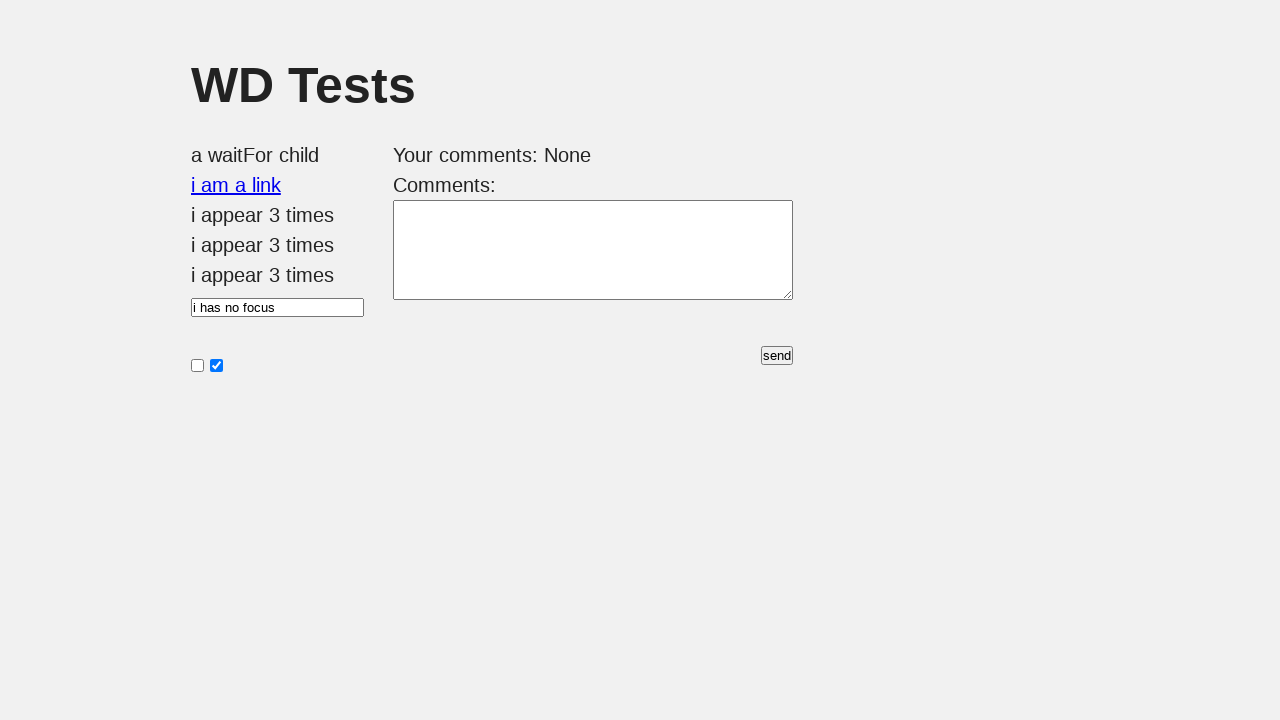

Retrieved text content from child element
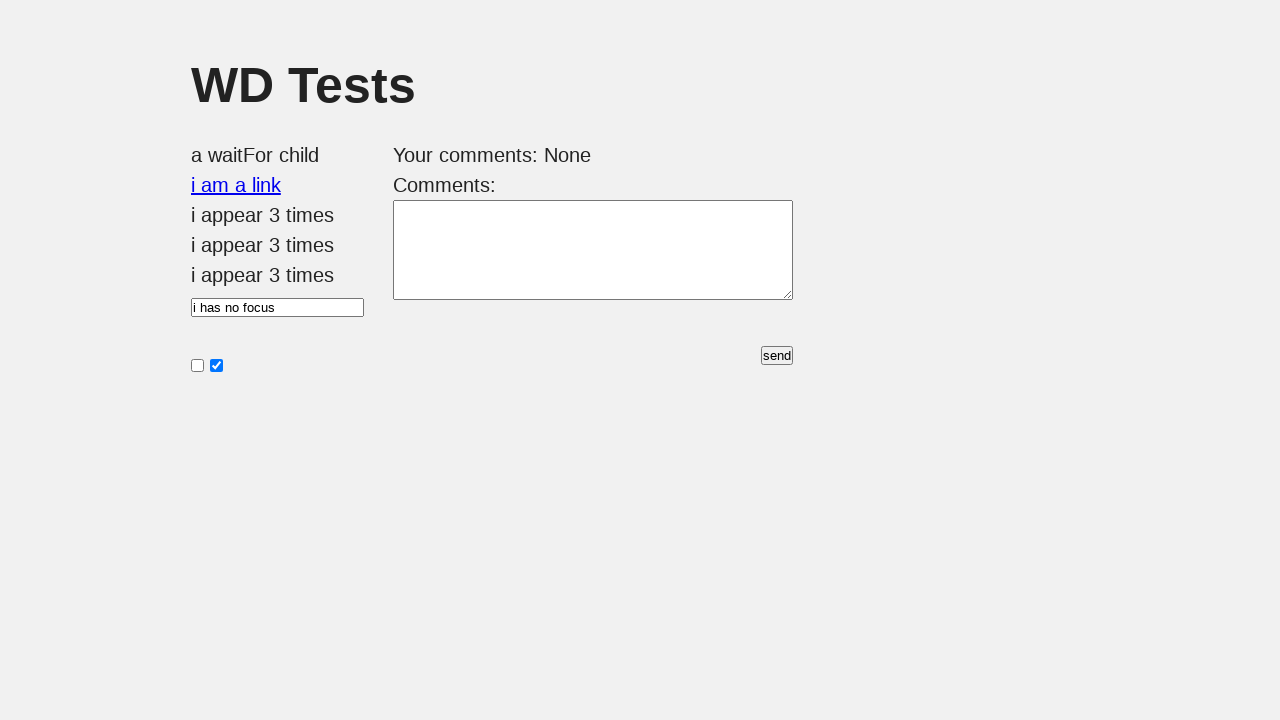

Verified child element contains expected text 'a waitFor child'
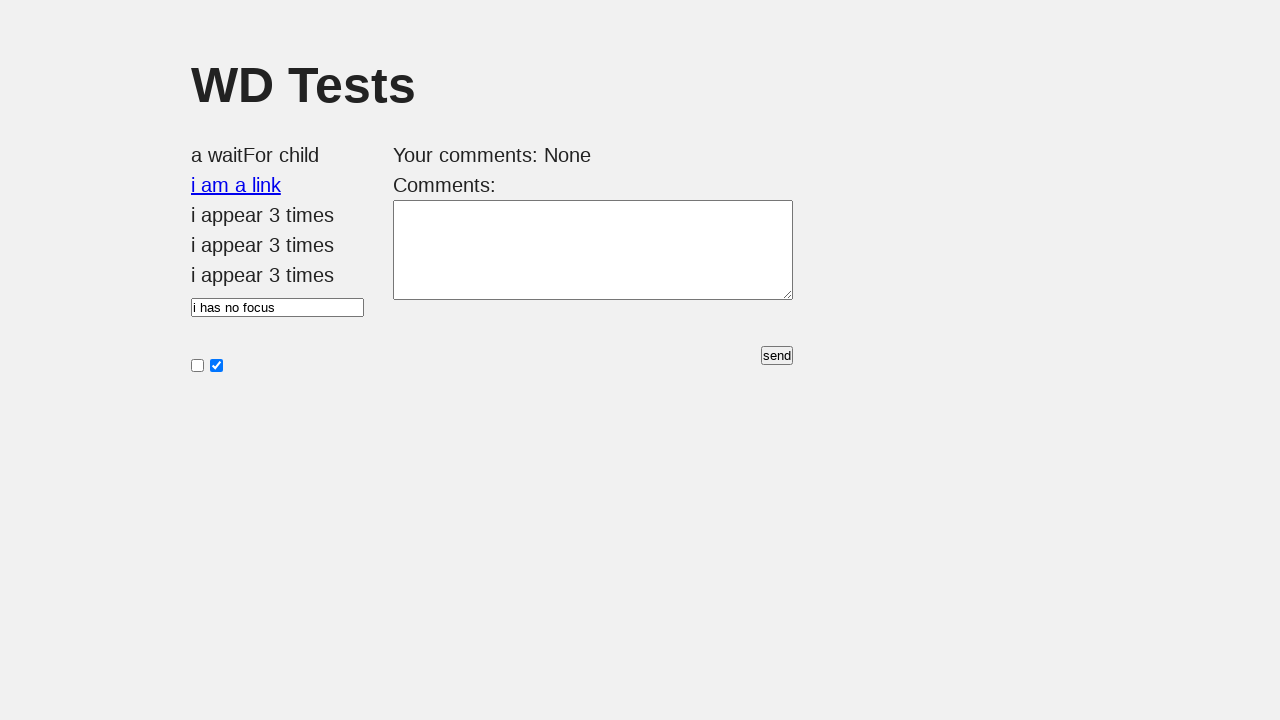

Emptied #i_am_an_id element for Test 2
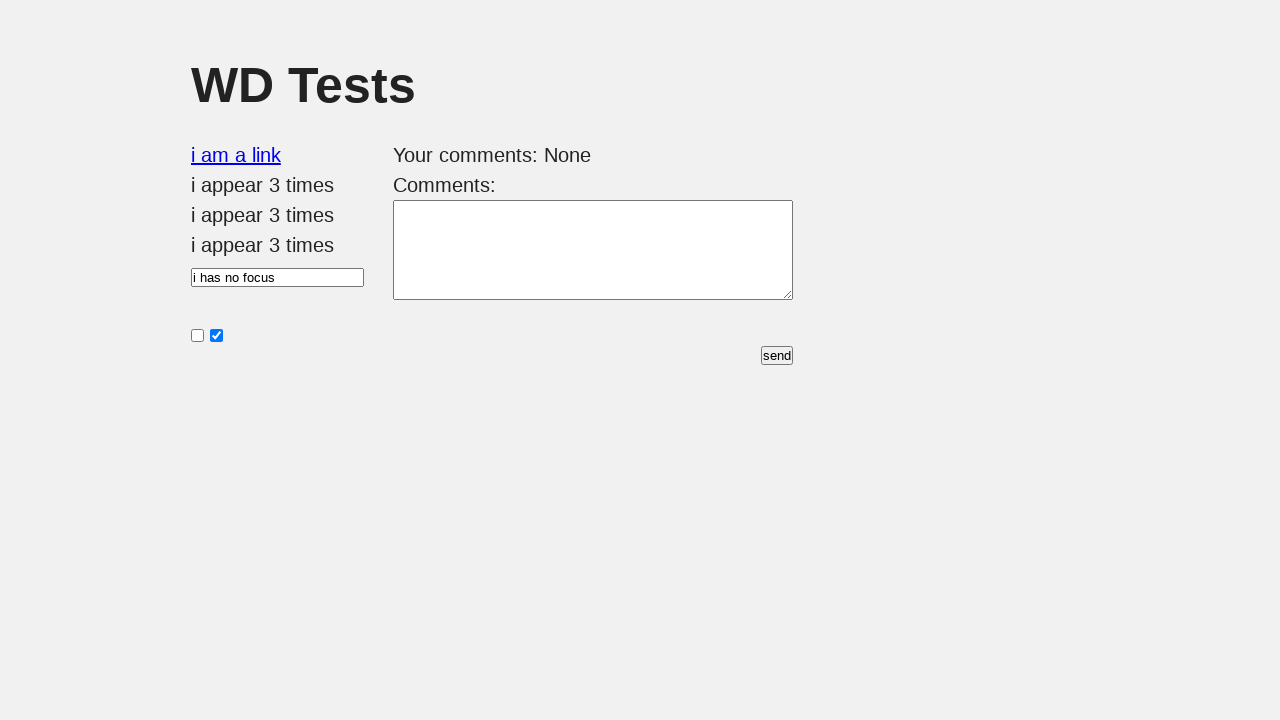

Scheduled child element to be added after 500ms for Test 2
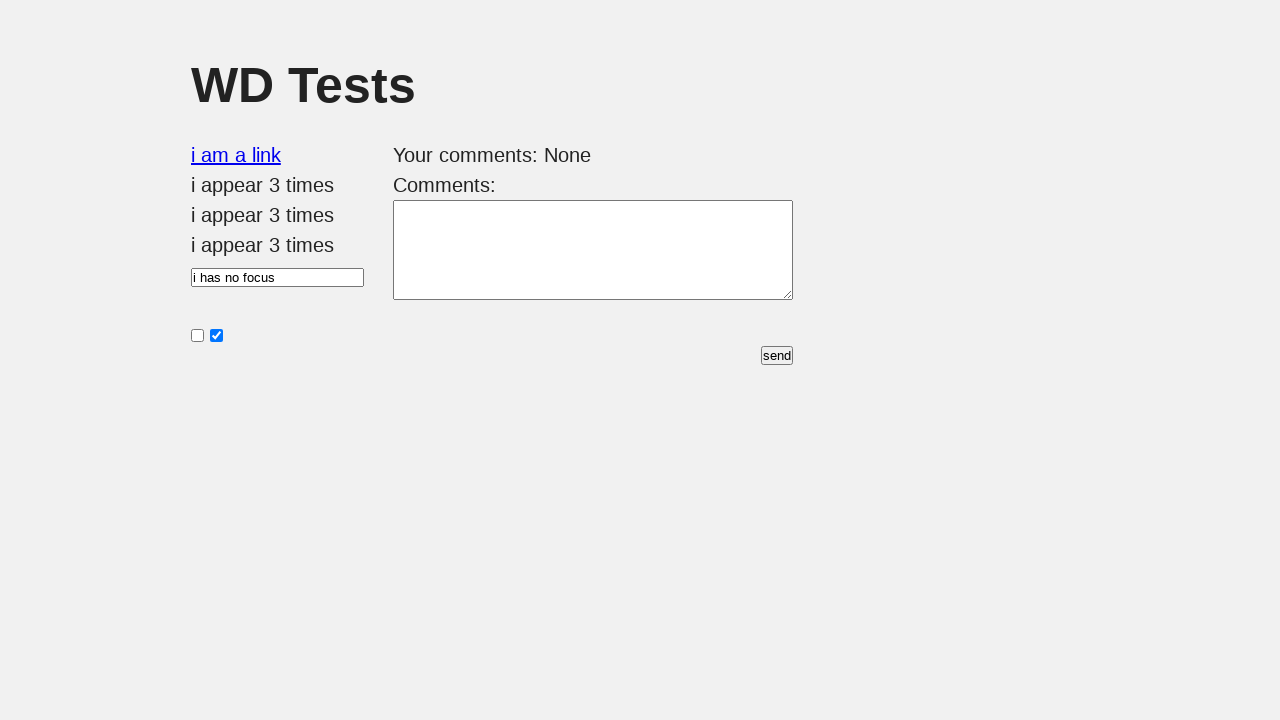

Waited for #i_am_an_id .child element to appear in Test 2
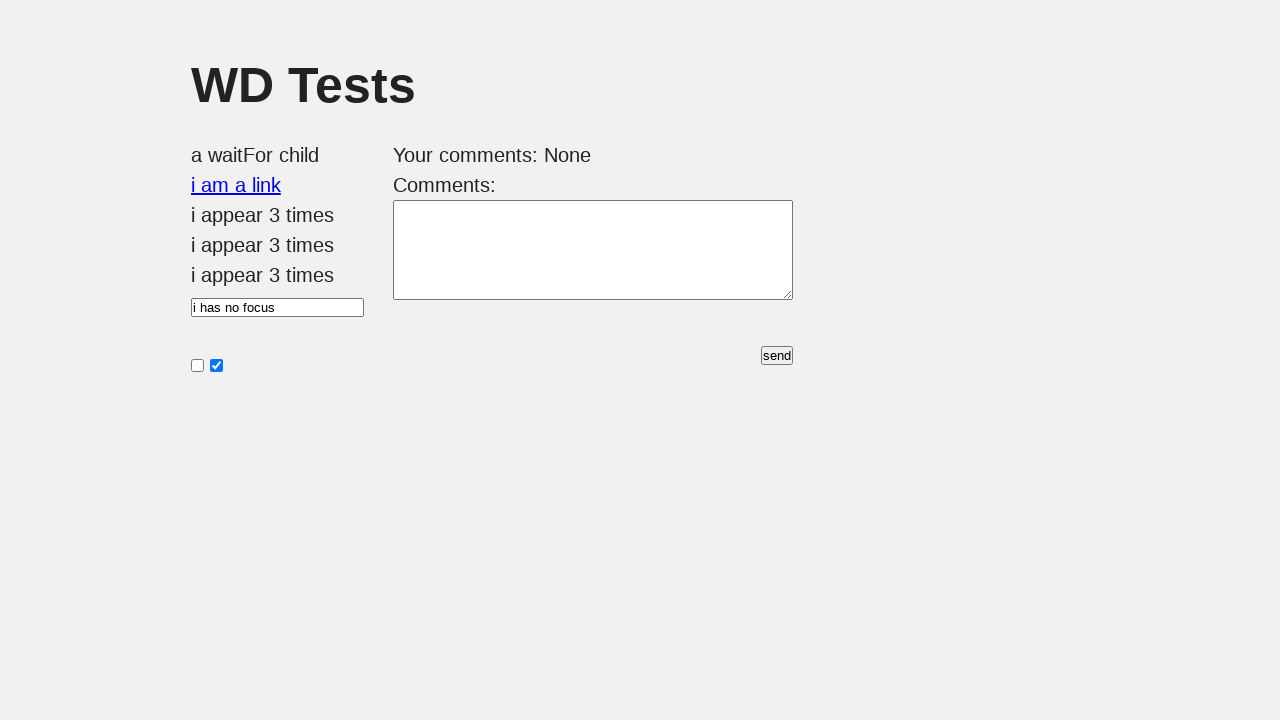

Verified child element text equals 'a waitFor child' in Test 2
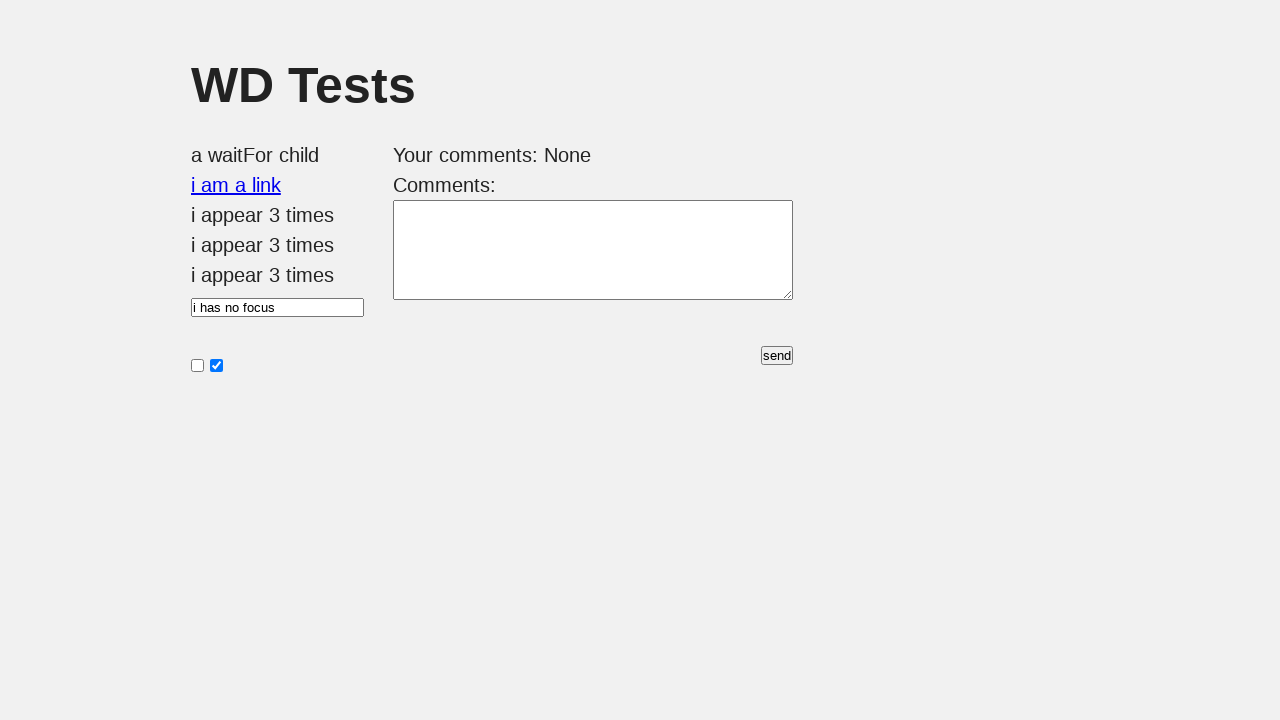

Emptied #i_am_an_id element for Test 3
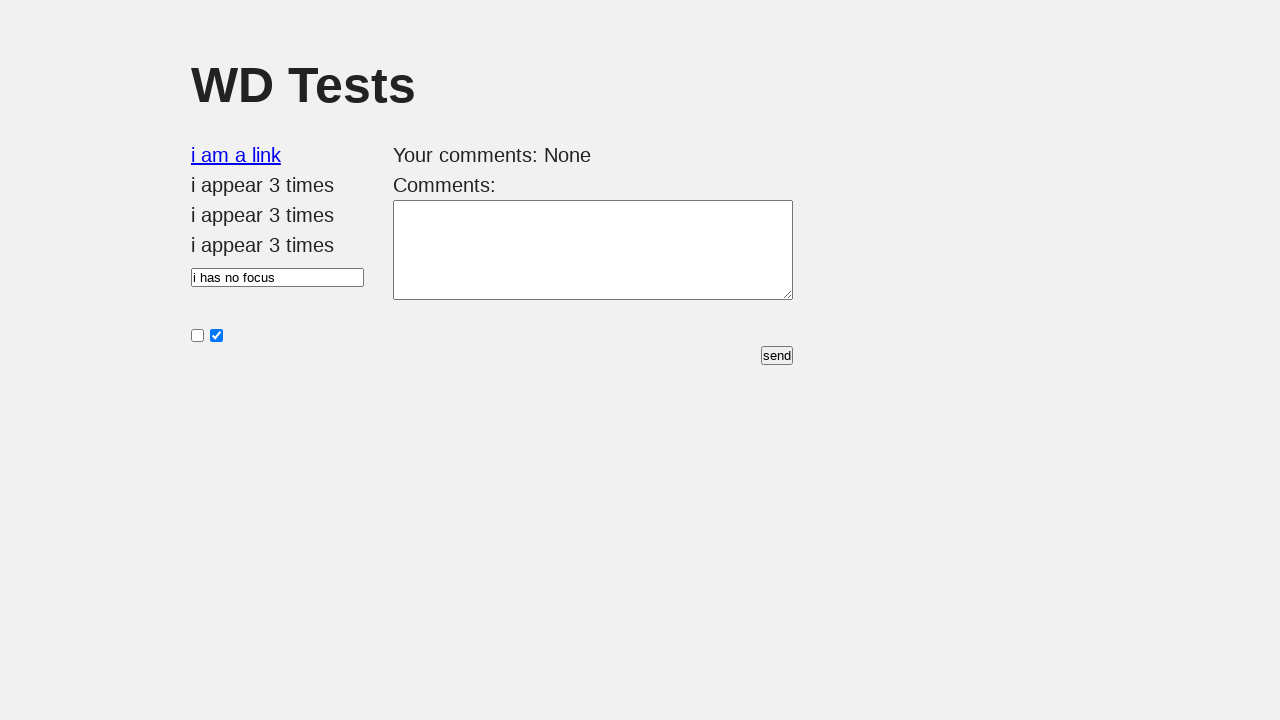

Scheduled child element to be added after 500ms for Test 3
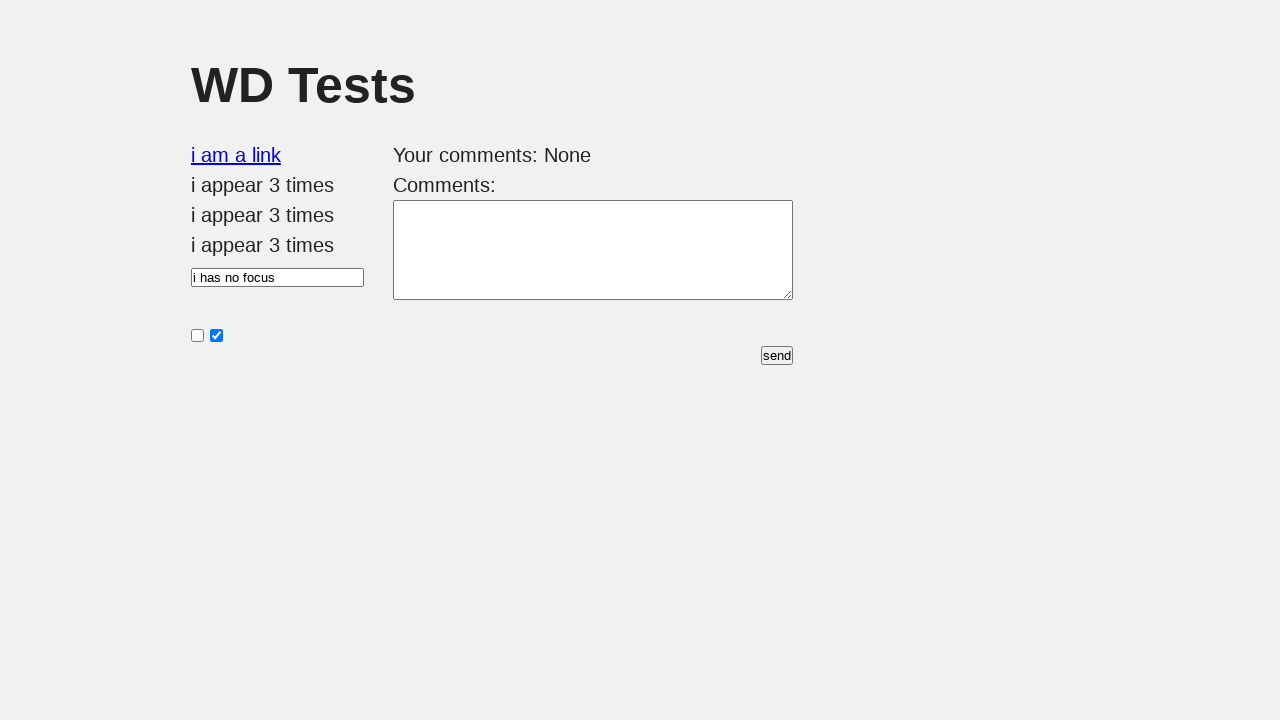

Waited for #i_am_an_id .child element to appear in Test 3
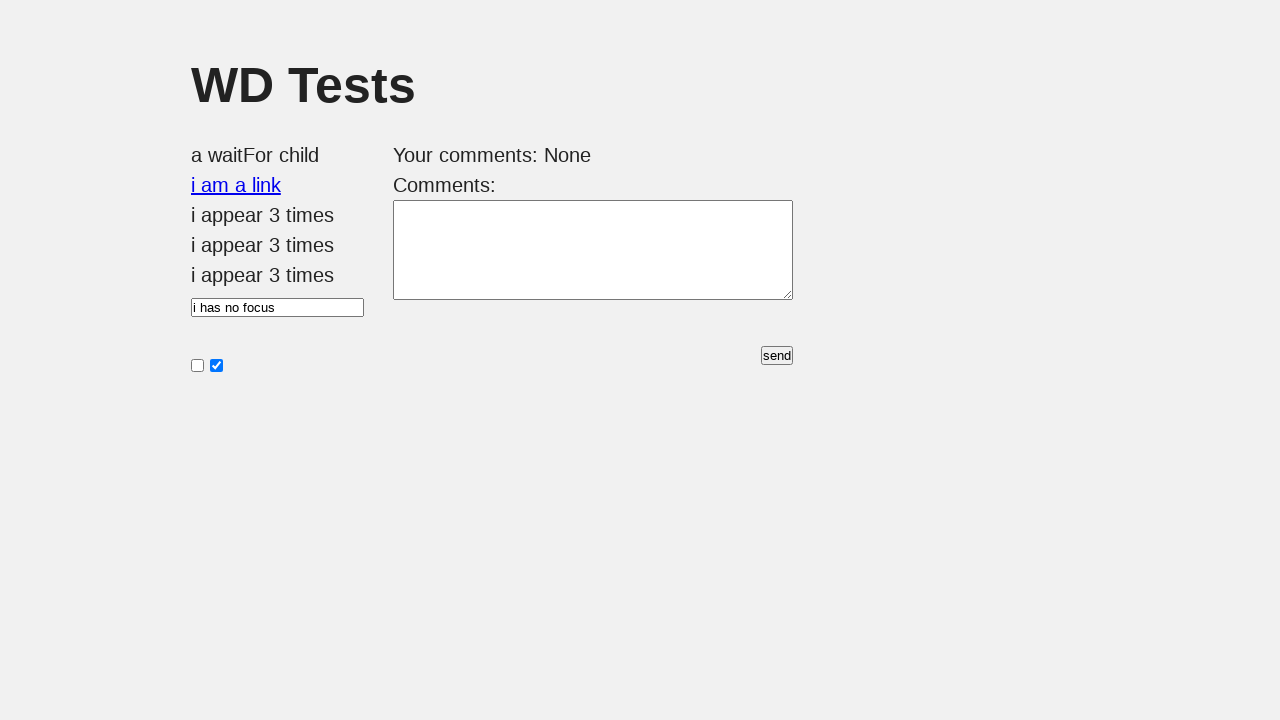

Retrieved text content from child element in Test 3
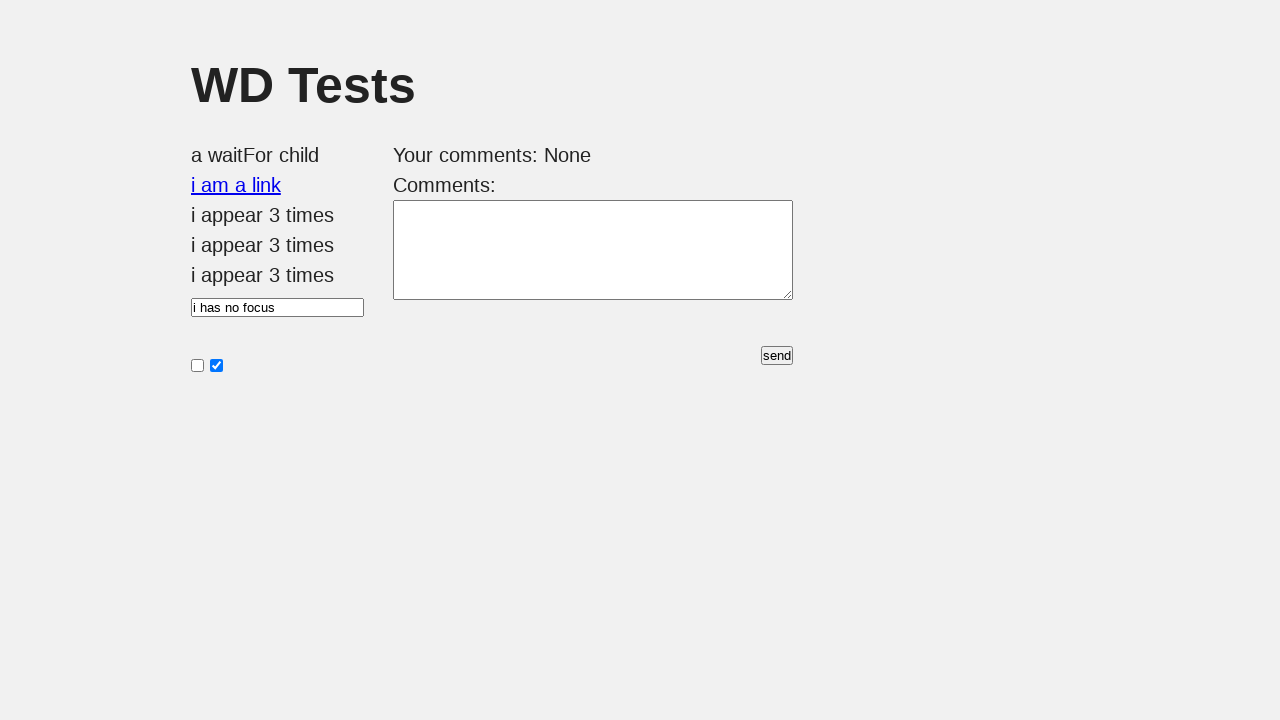

Verified child element text is non-empty
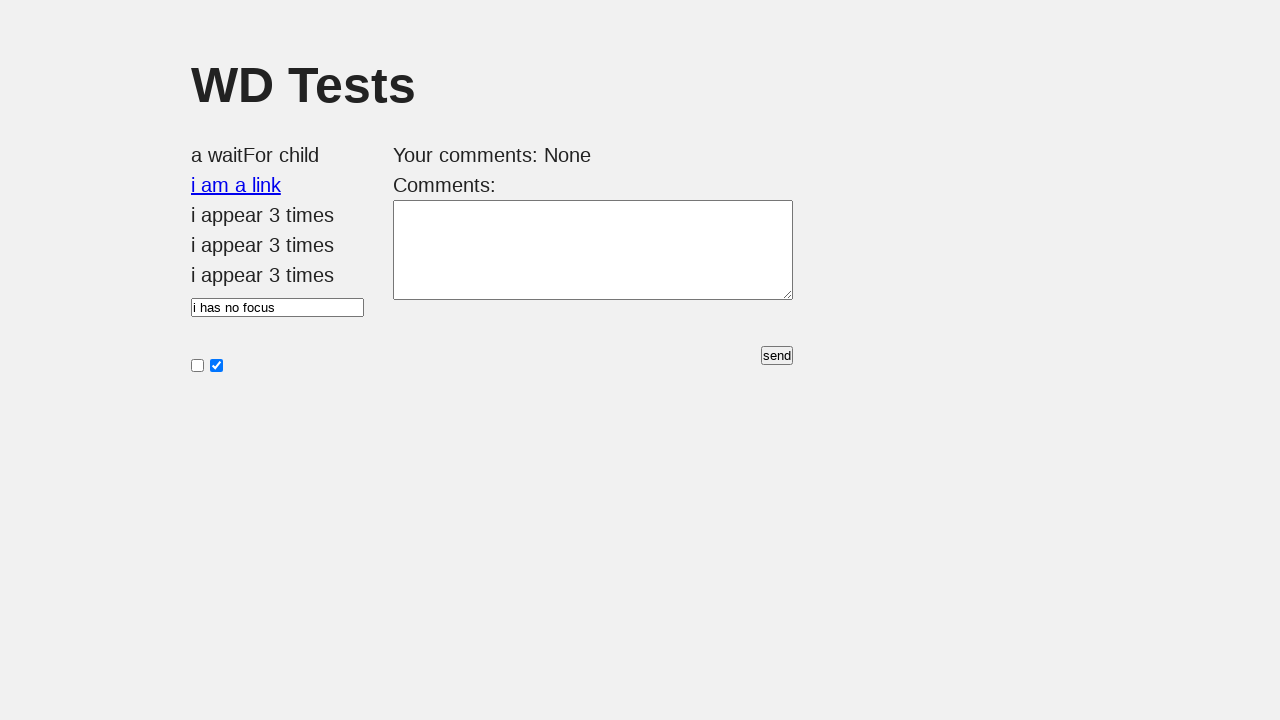

Verified child element text equals 'a waitFor child' in Test 3
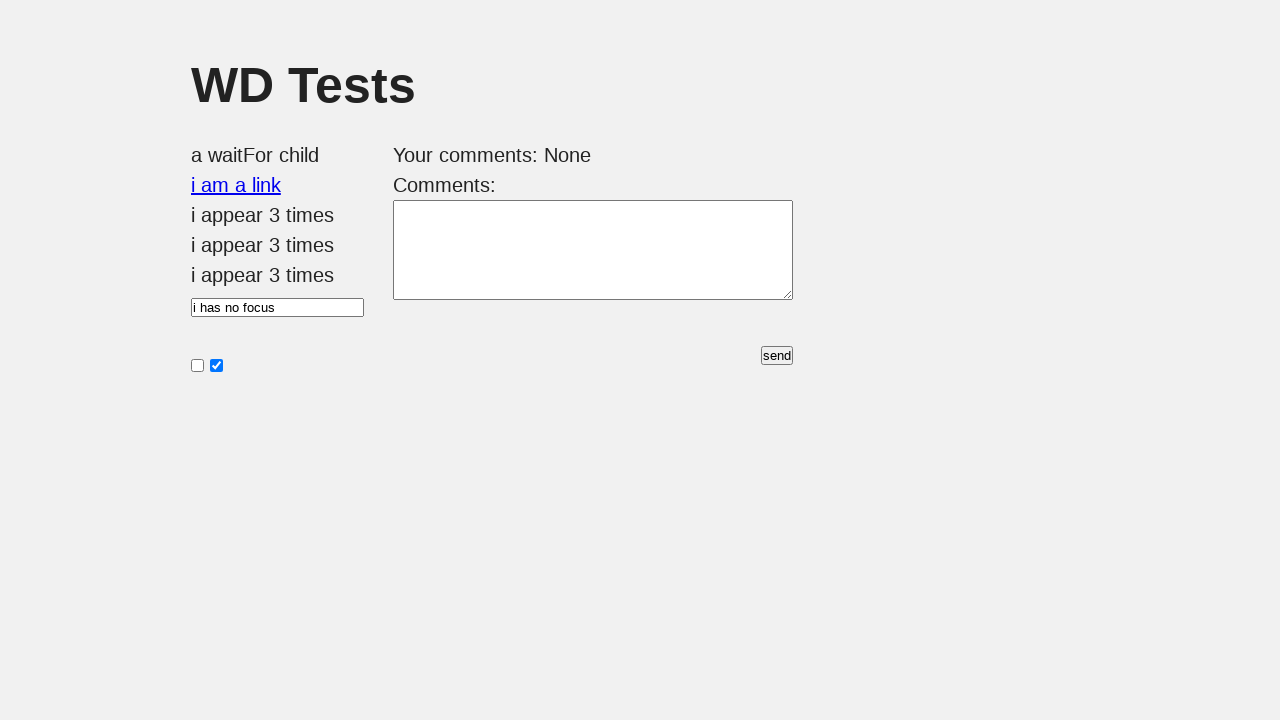

Waited for #i_am_an_id .child element to be visible in Test 4
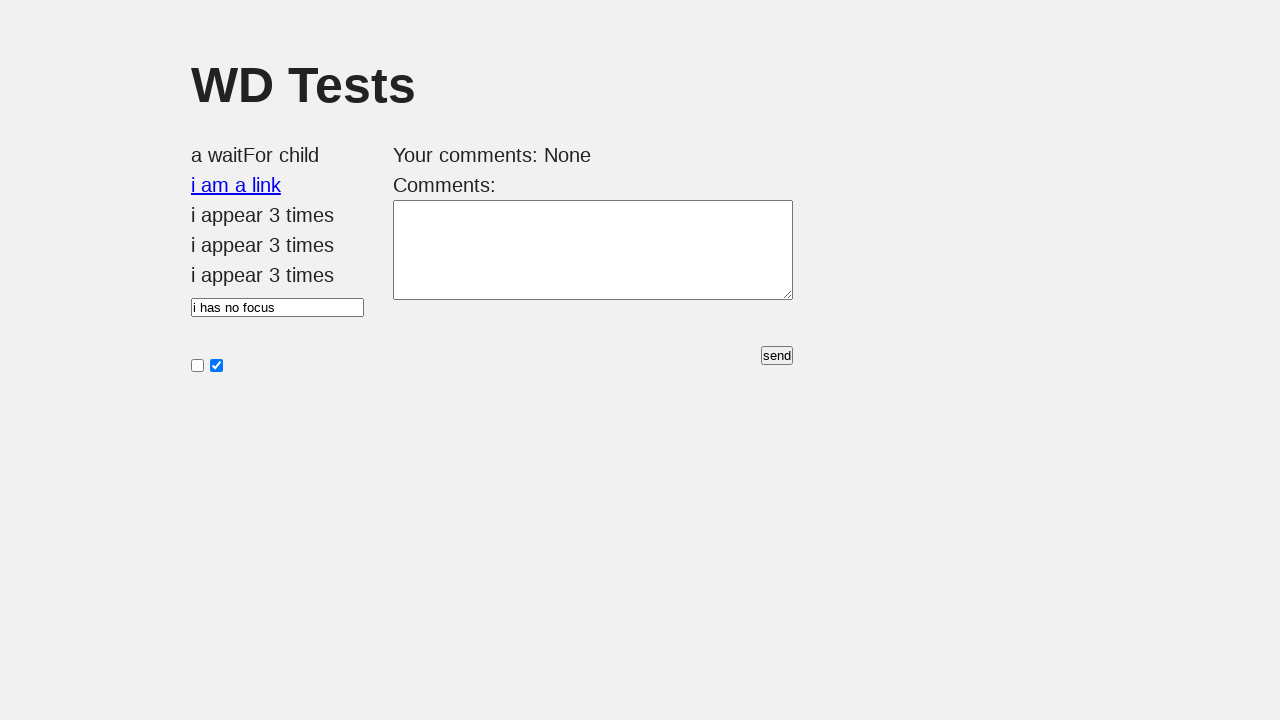

Verified visible child element text equals 'a waitFor child' in Test 4
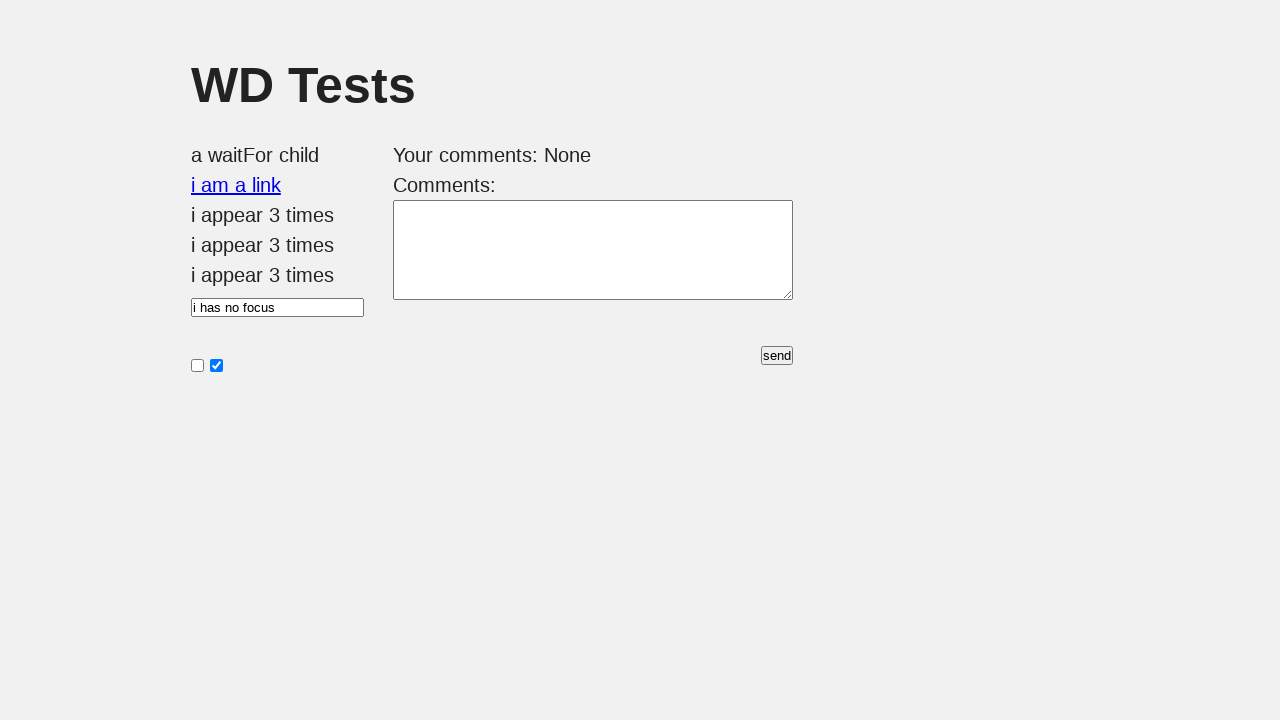

Emptied #i_am_an_id element for Test 5
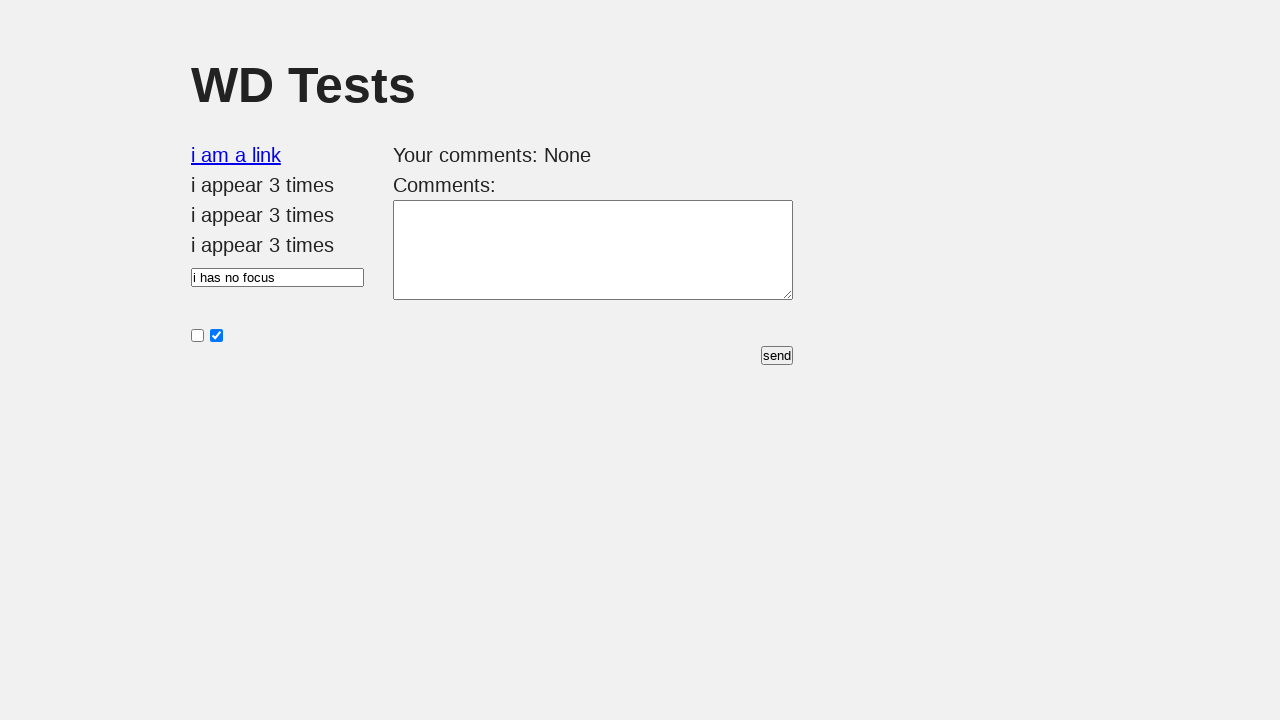

Scheduled child element to be added after 500ms for Test 5
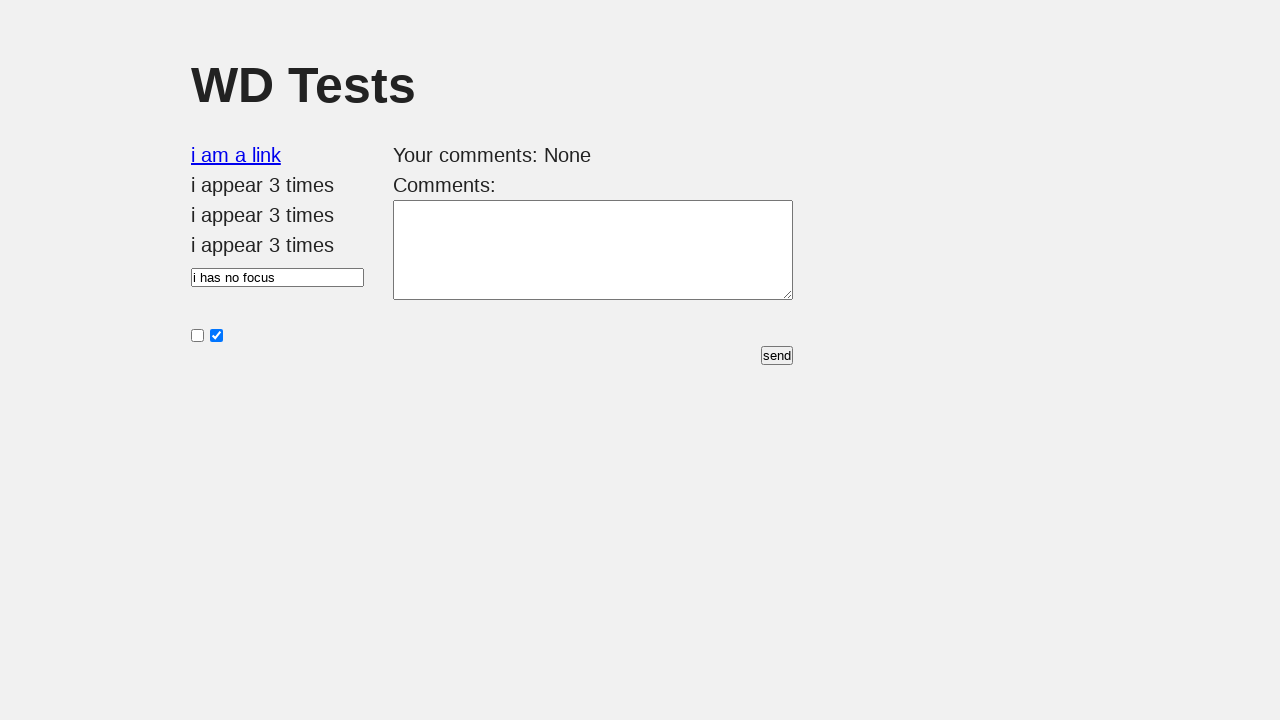

Waited for #i_am_an_id .child element to appear in Test 5
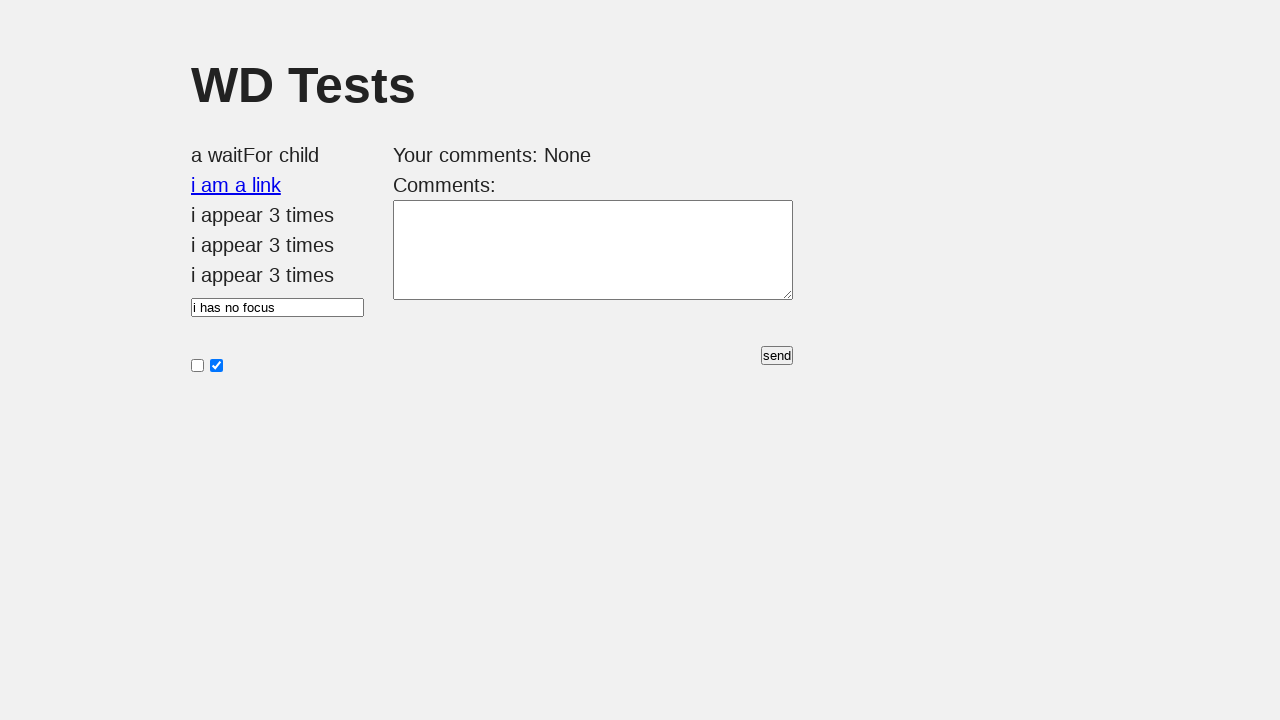

Verified child element text equals 'a waitFor child' in Test 5
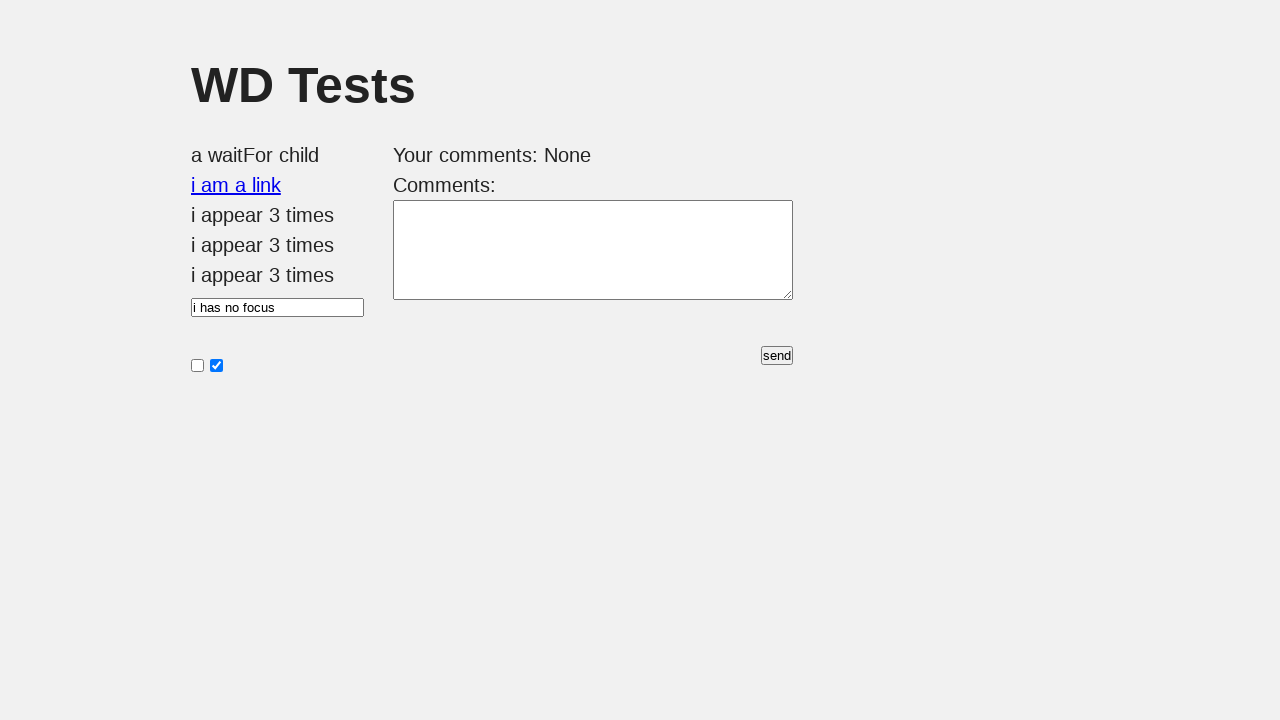

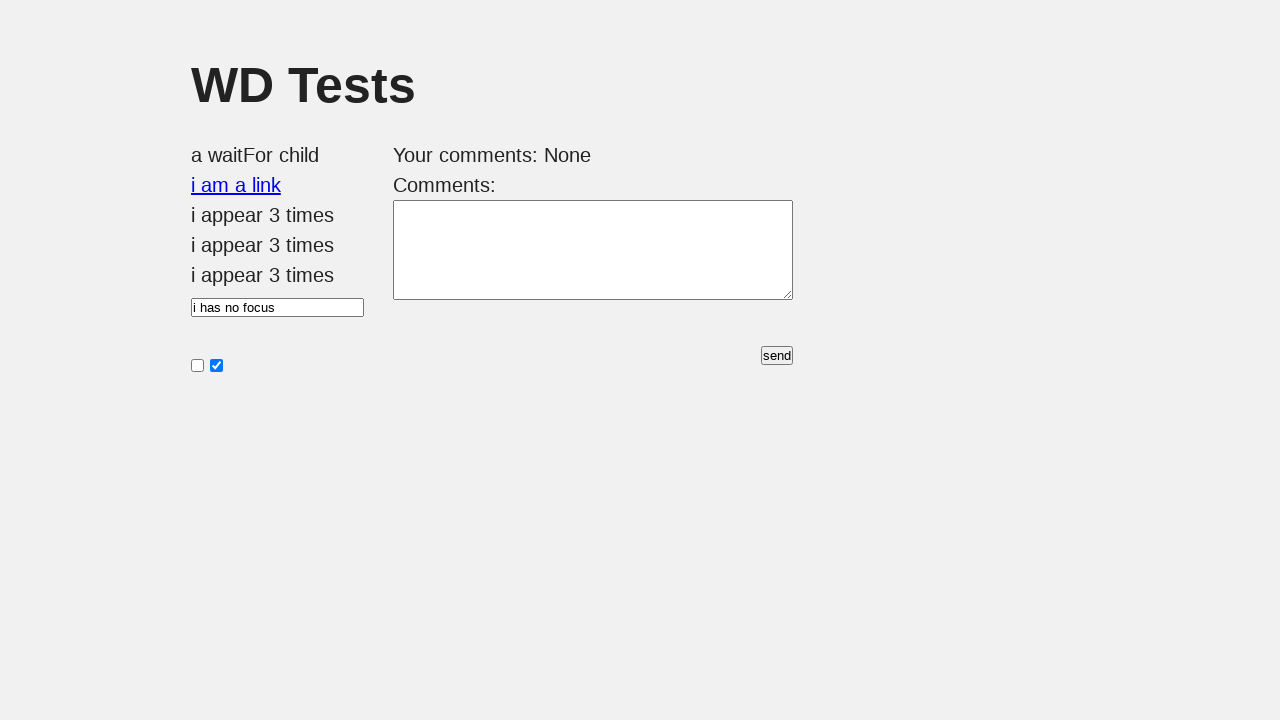